Tests JavaScript alert functionality by clicking the alert button, accepting it, and verifying the success message

Starting URL: https://the-internet.herokuapp.com/javascript_alerts

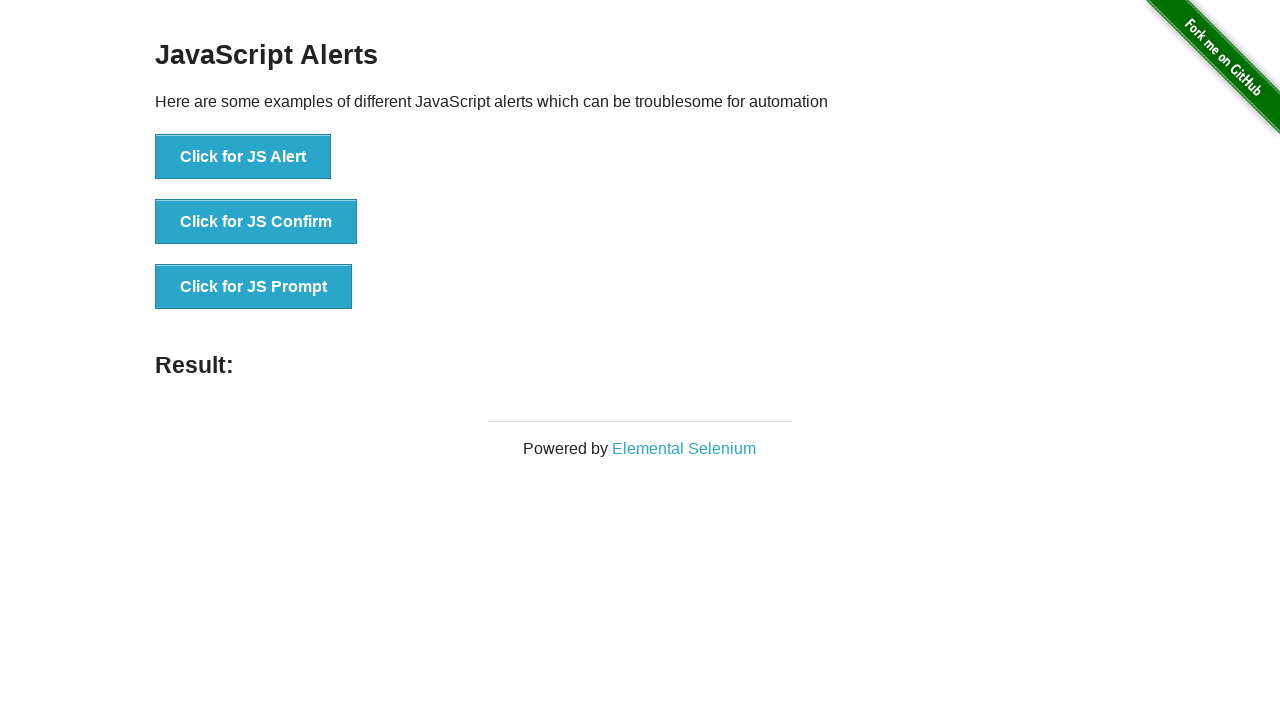

Clicked the 'Click for JS Alert' button at (243, 157) on xpath=//button[text()='Click for JS Alert']
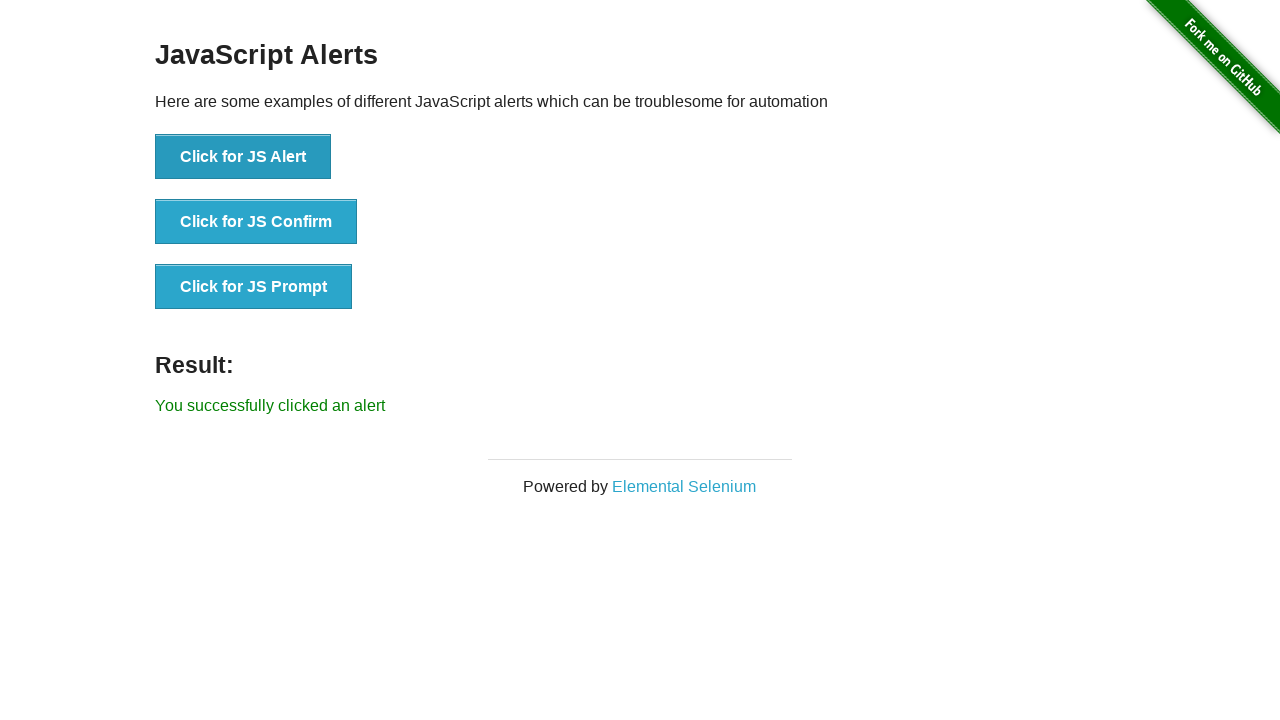

Set up dialog handler to accept alerts
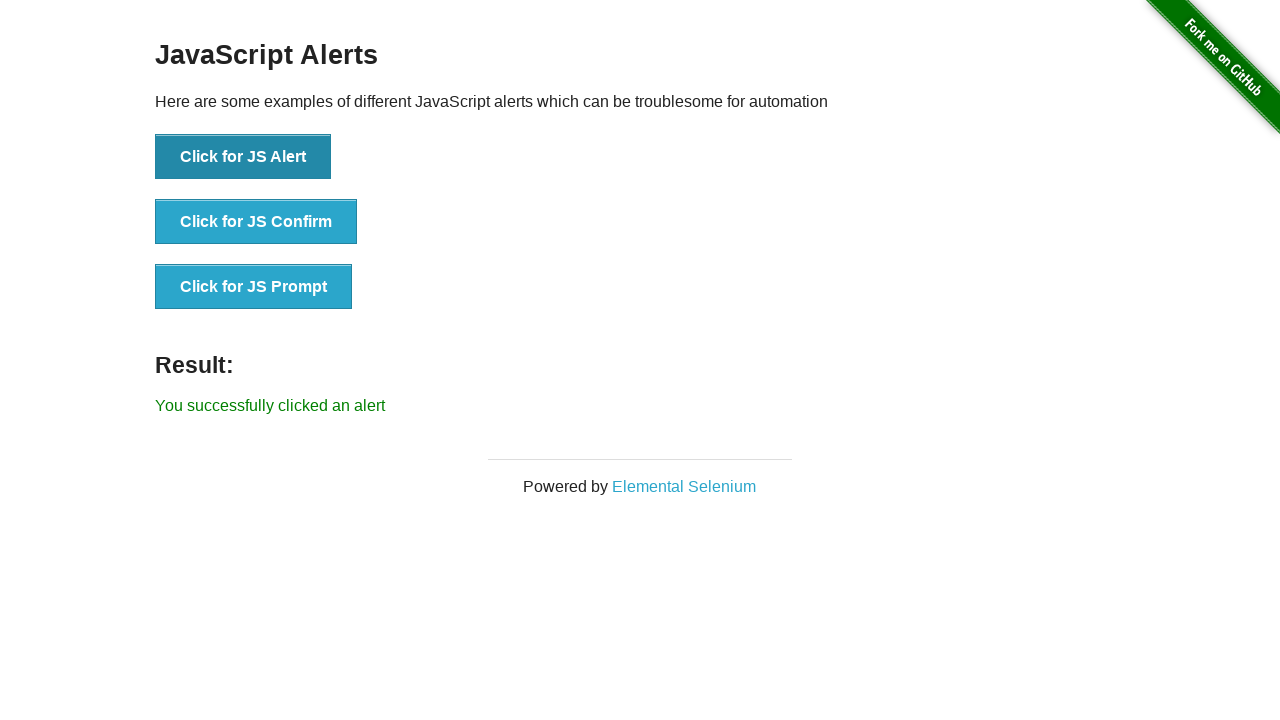

Clicked the 'Click for JS Alert' button again to trigger and accept the alert at (243, 157) on xpath=//button[text()='Click for JS Alert']
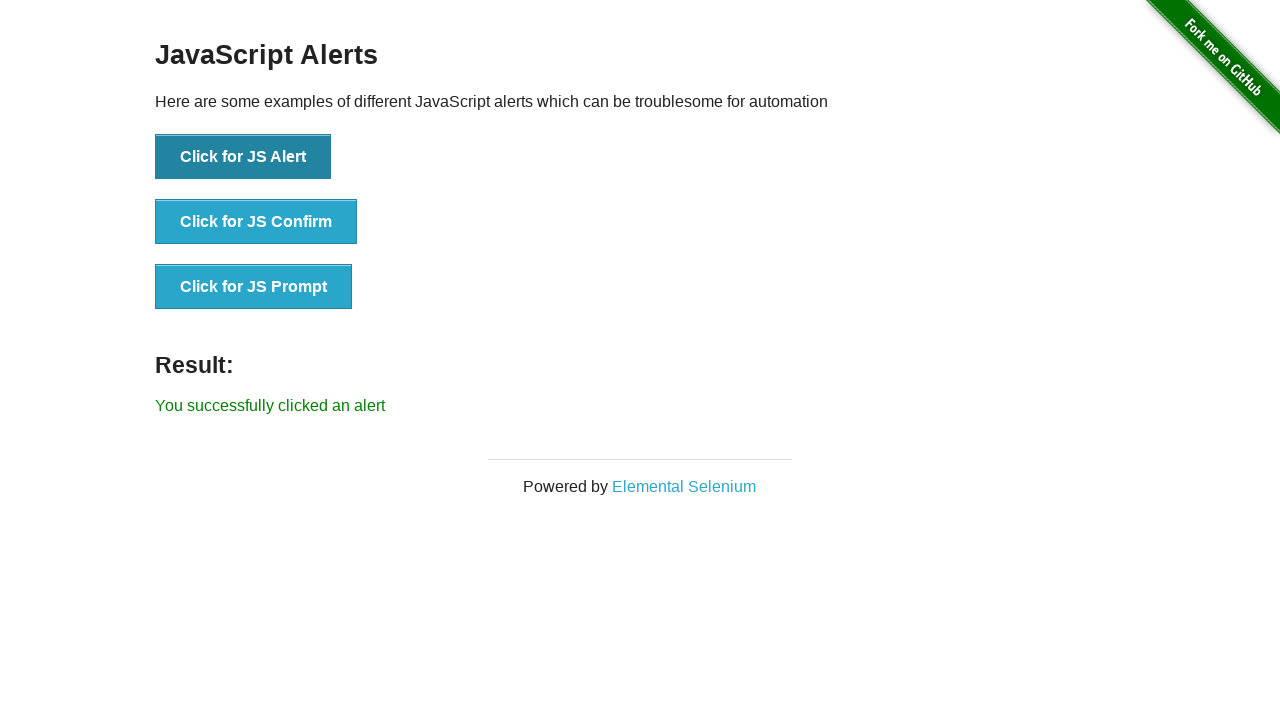

Located the result message element
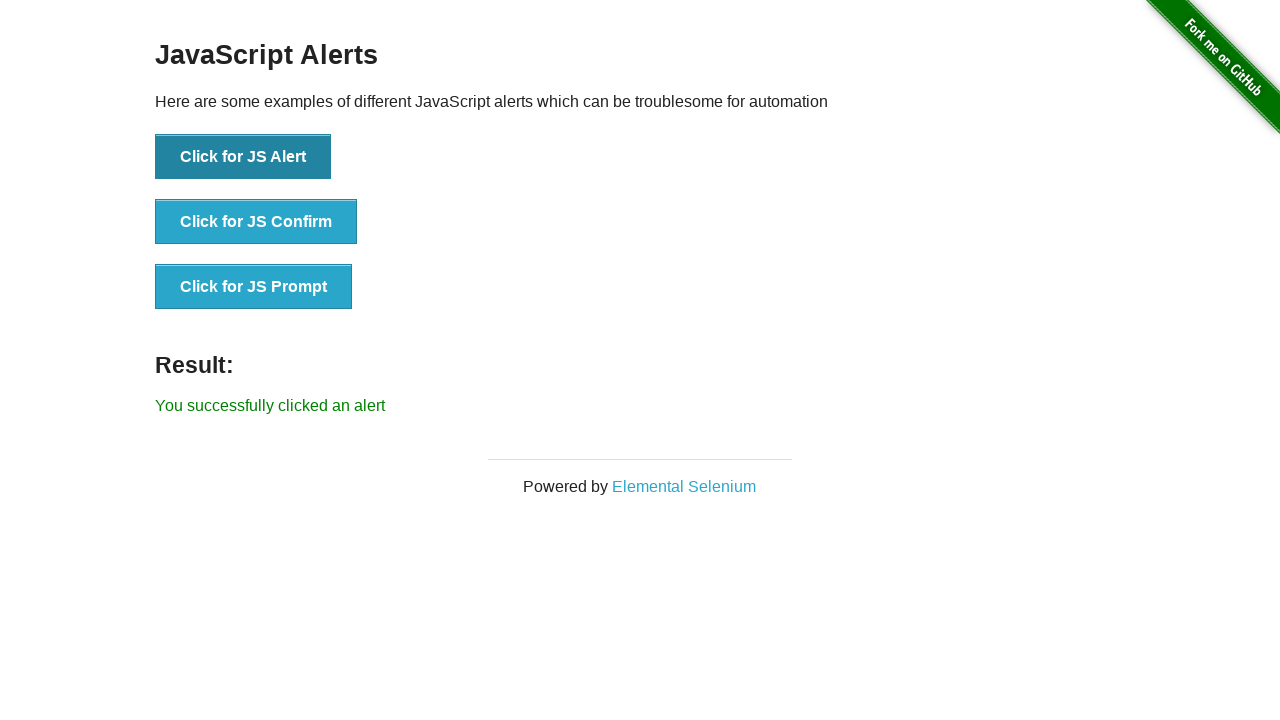

Waited for the result message to be visible
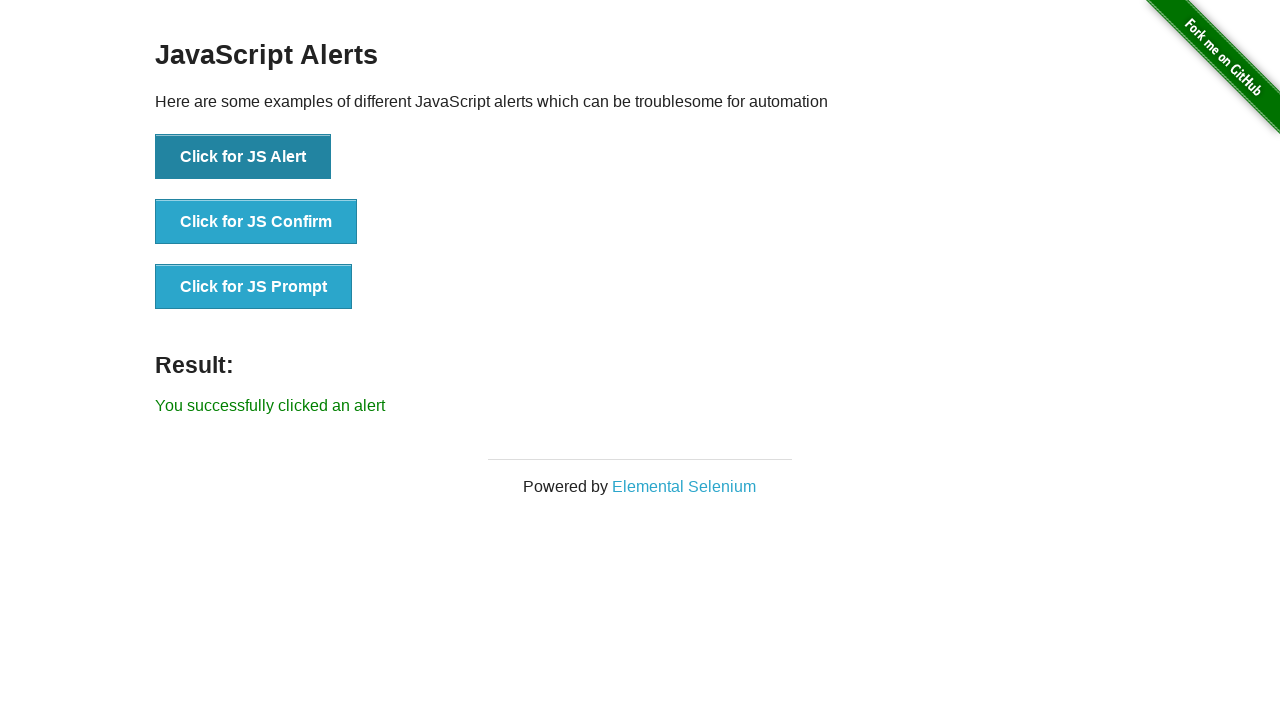

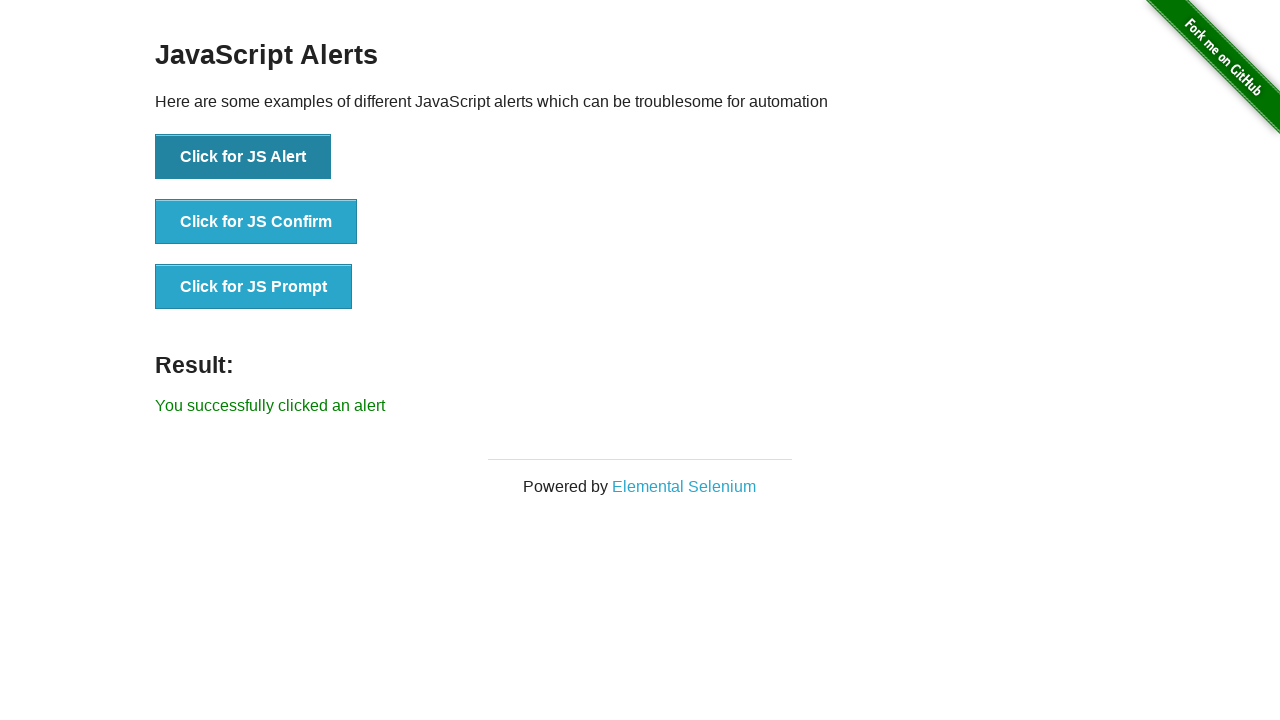